Tests text input functionality by entering text into an input field and clicking a button that updates its label based on the input value

Starting URL: http://uitestingplayground.com/textinput

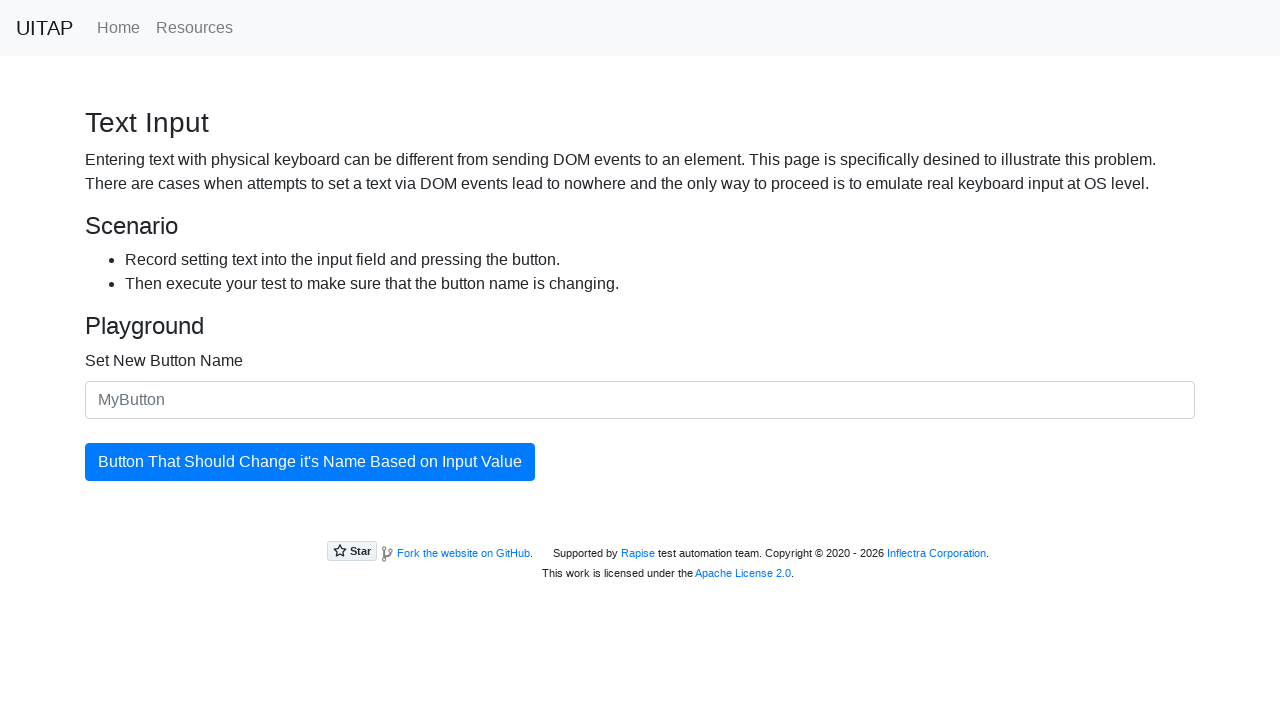

Filled input field with 'SkyPro' on #newButtonName
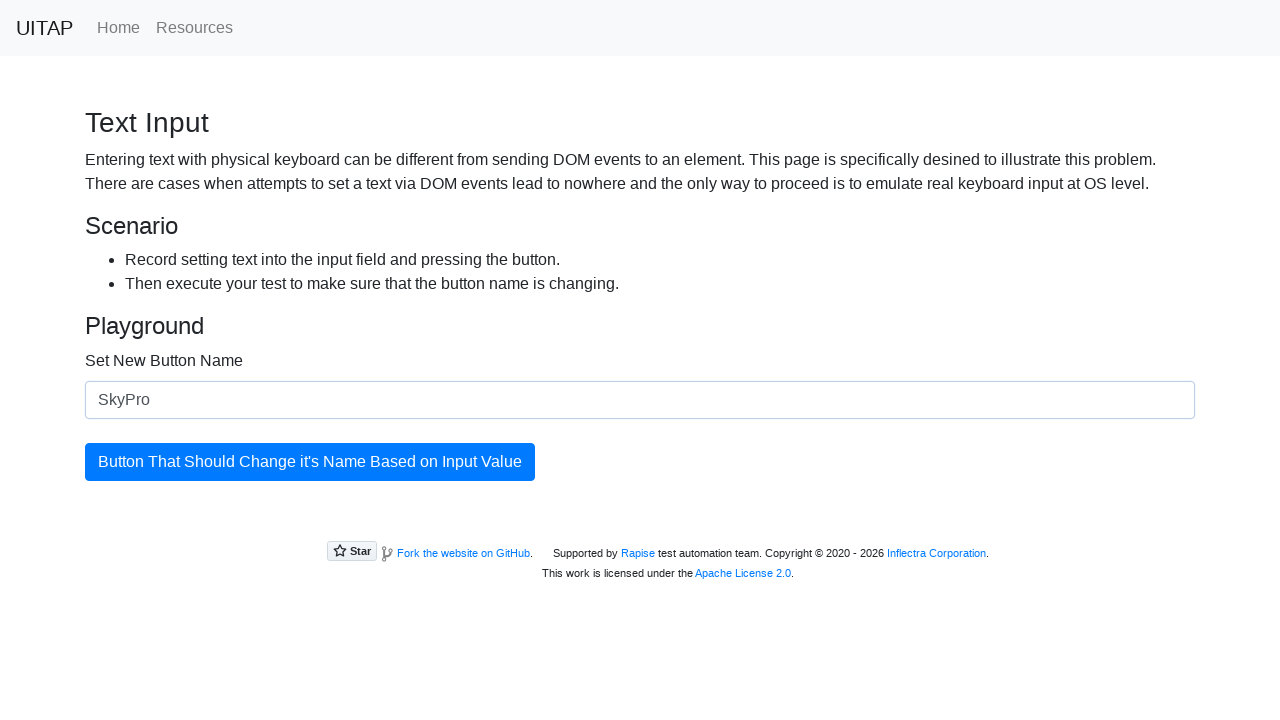

Clicked button to update its label at (310, 462) on #updatingButton
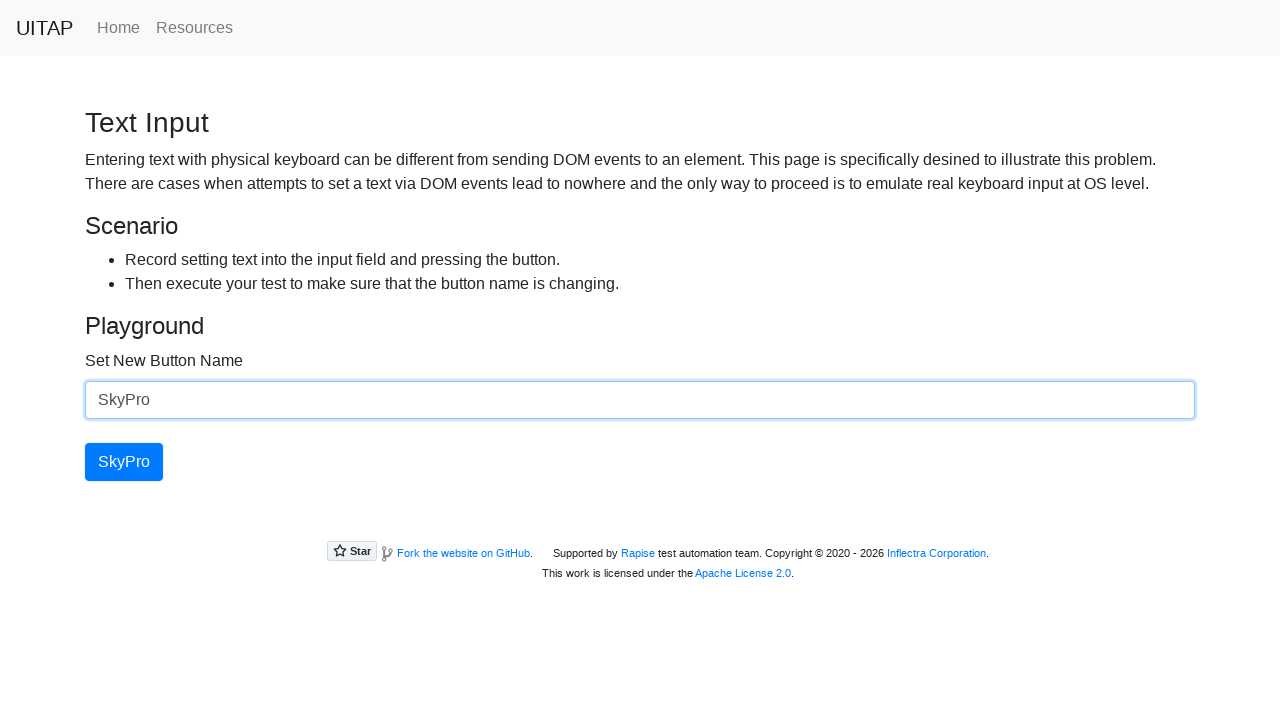

Button label updated to 'SkyPro'
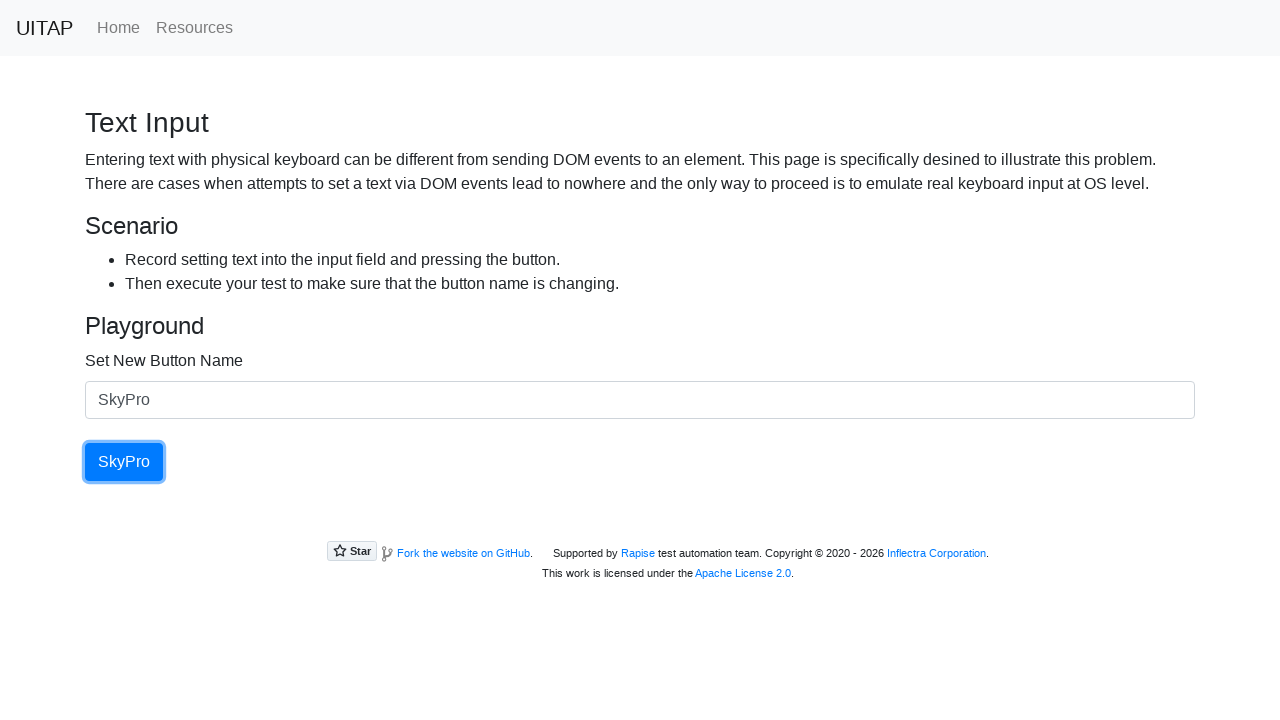

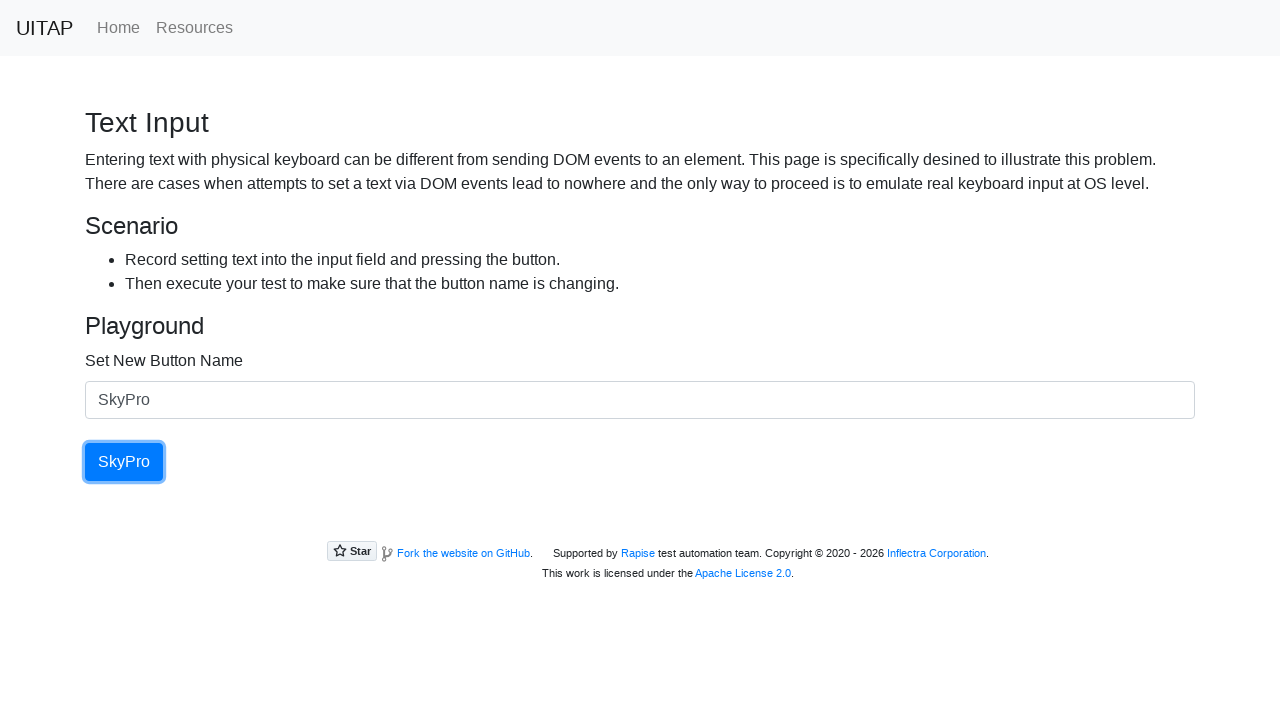